Tests entering a mobile phone number in the recharge input field on Paytm's mobile recharge page

Starting URL: https://paytm.com/recharge

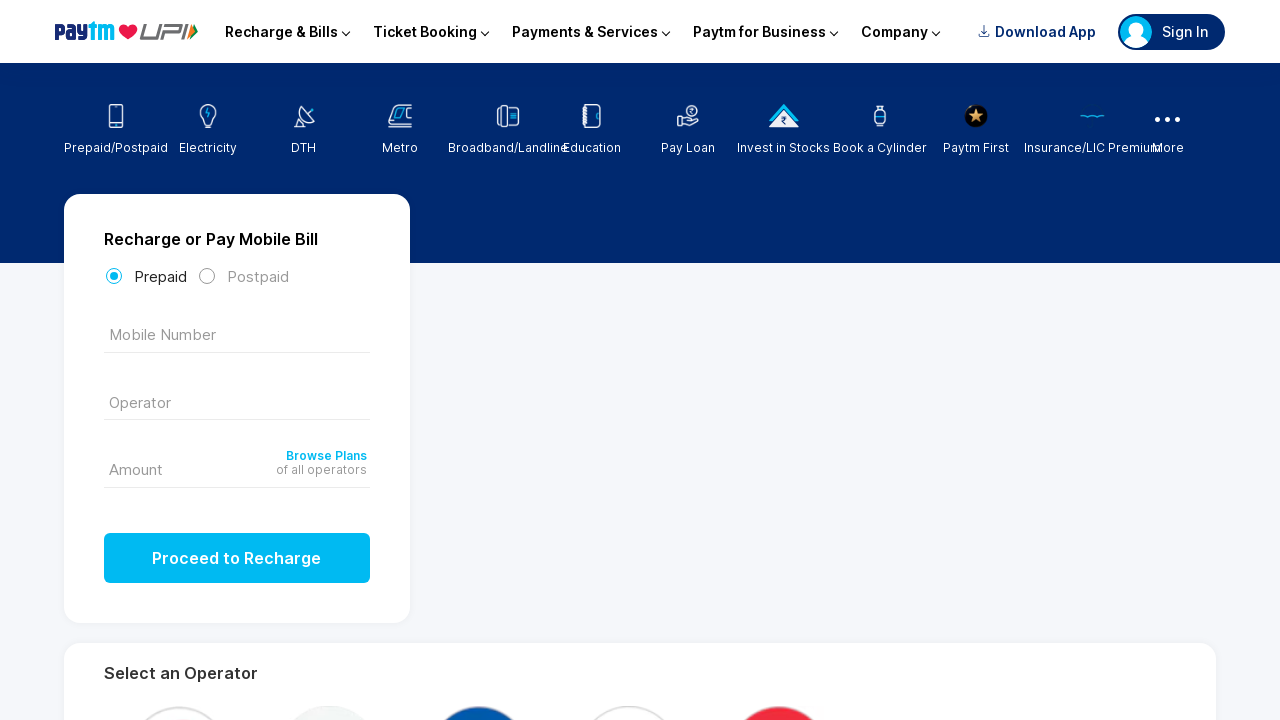

Waited 1 second for page to load
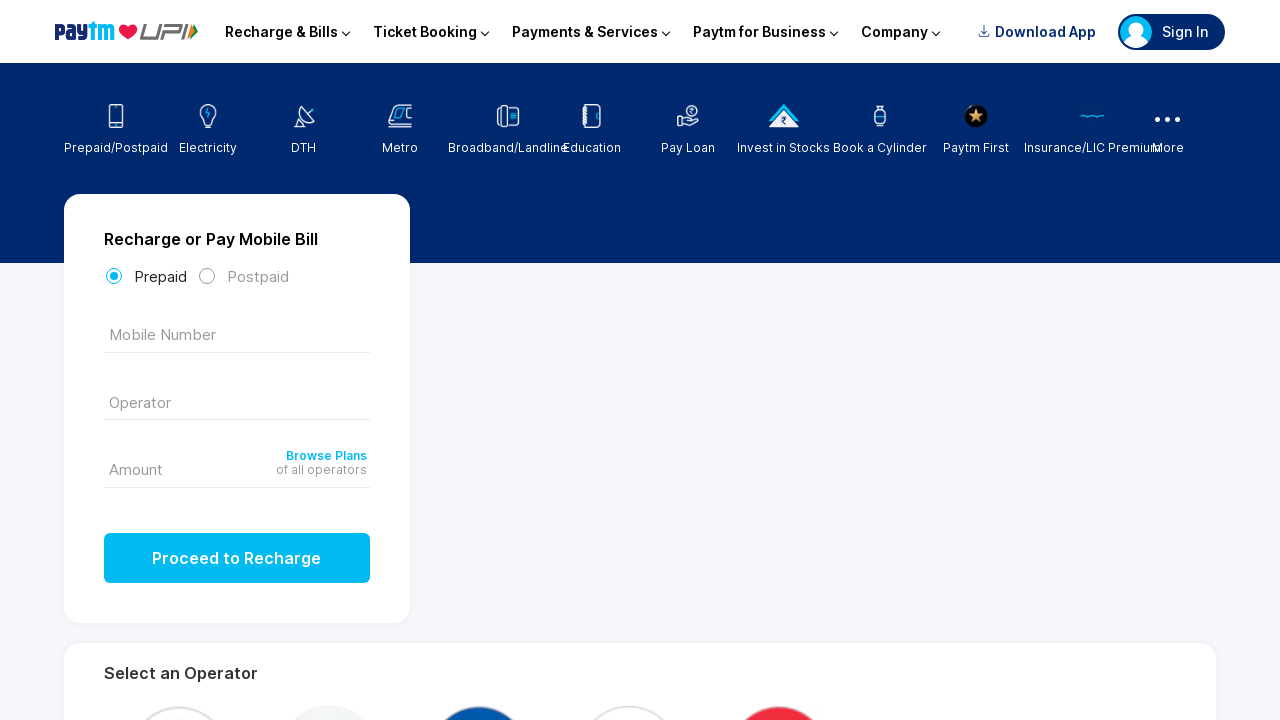

Entered mobile phone number '1234567890' in recharge input field on input[maxlength='10']
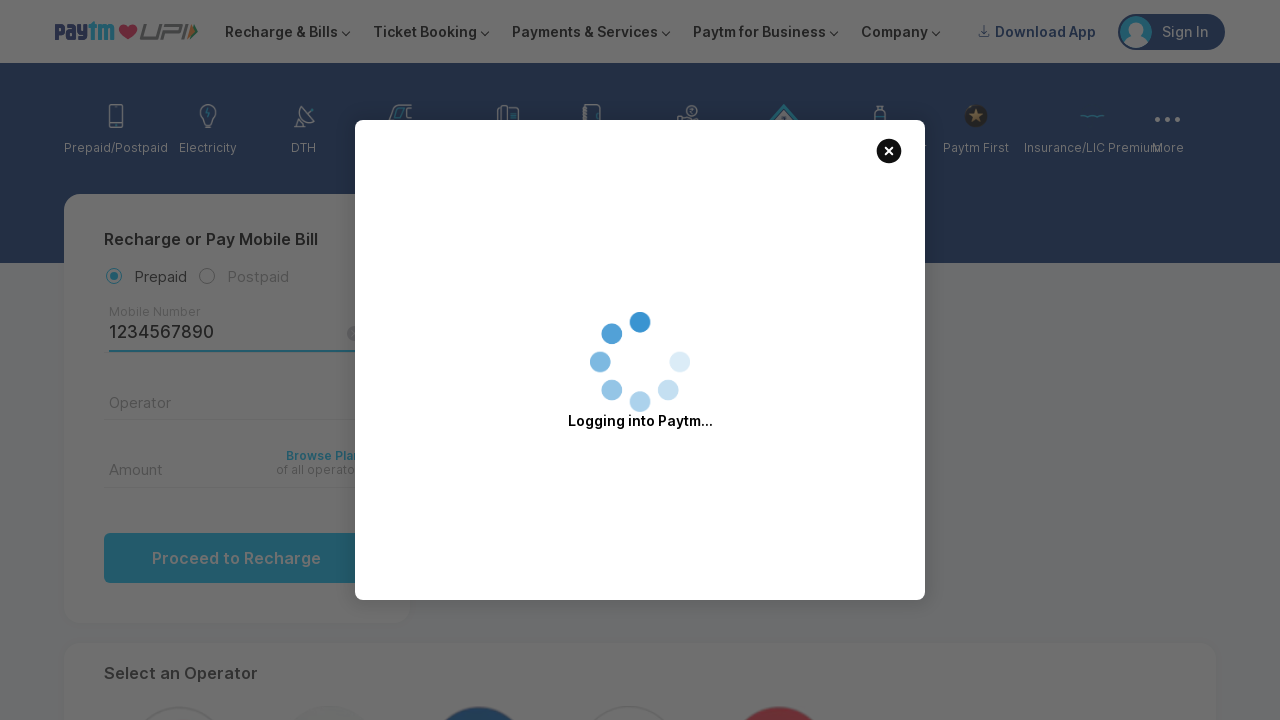

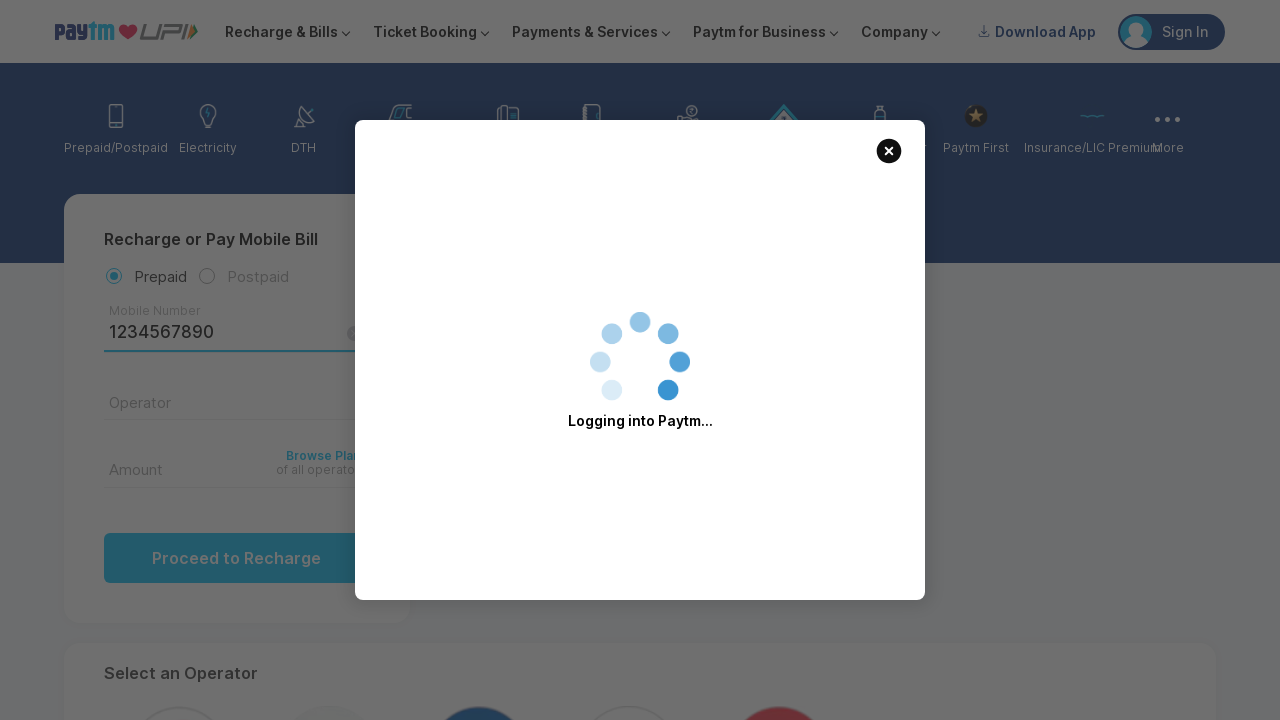